Tests dropdown selection using different methods - by value, visible text, and index

Starting URL: https://the-internet.herokuapp.com/

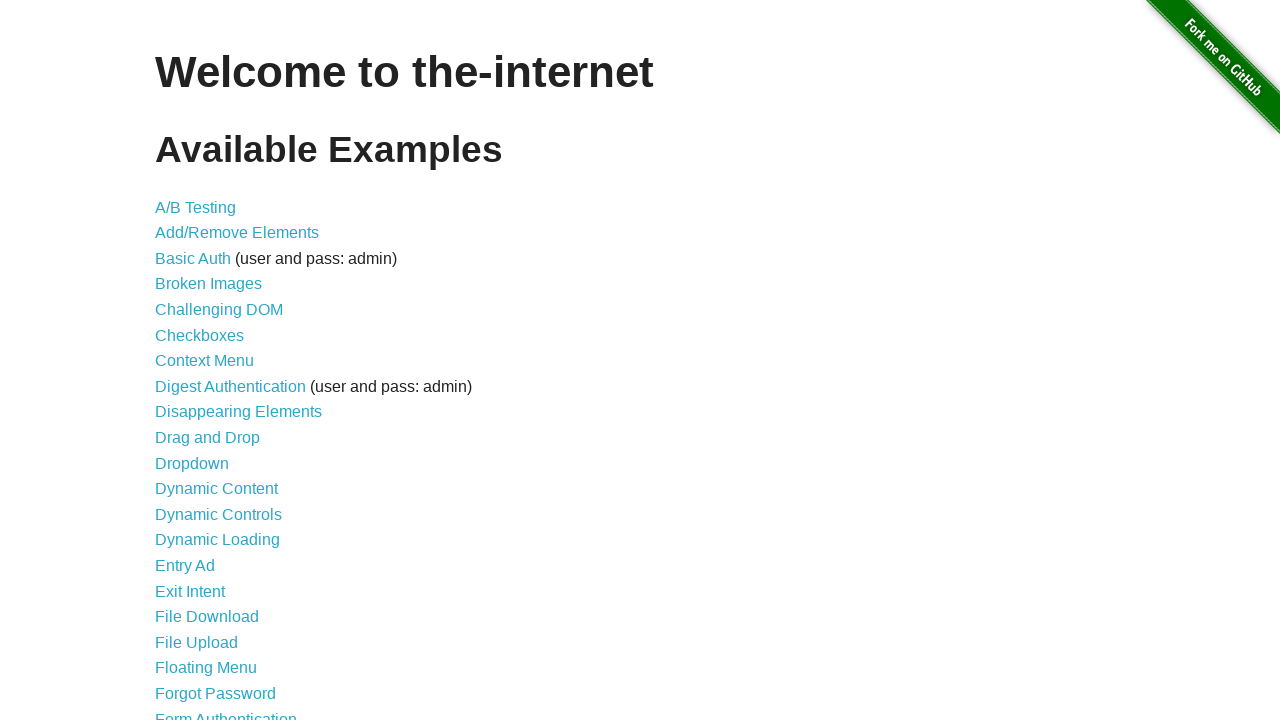

Clicked on Dropdown link at (192, 463) on xpath=//a[contains(text(),'Dropdown')]
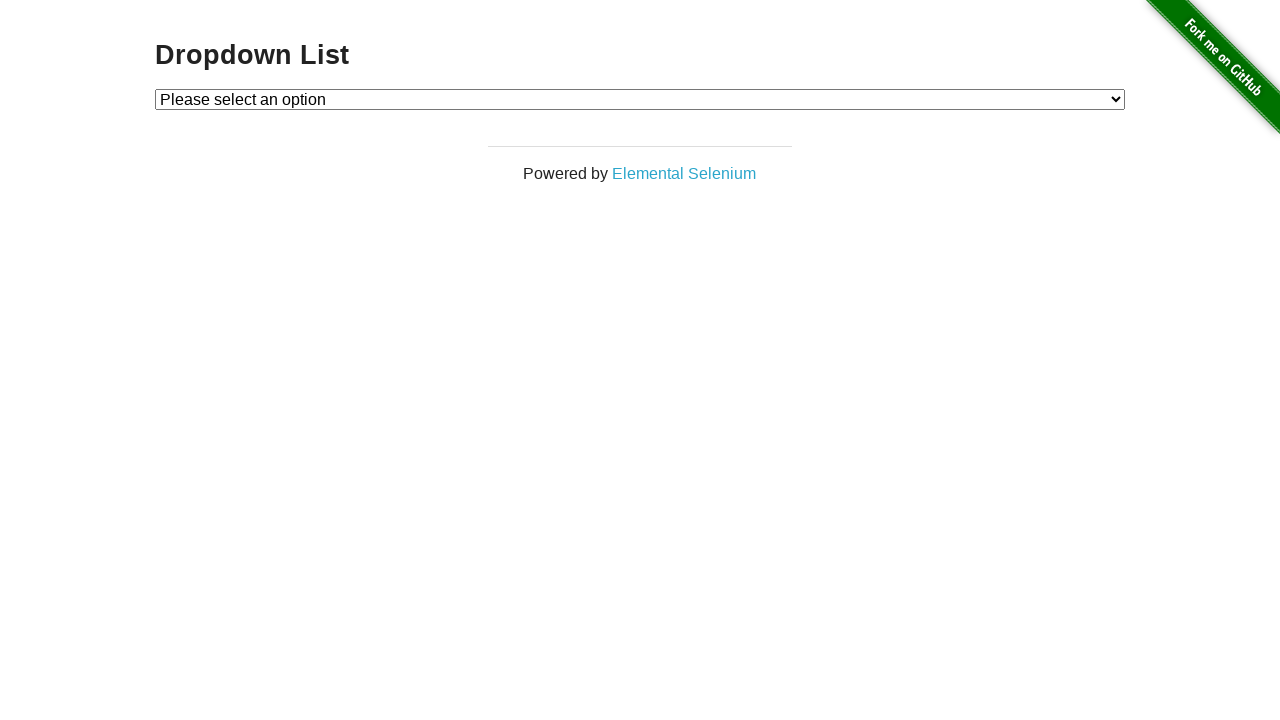

Dropdown element loaded and visible
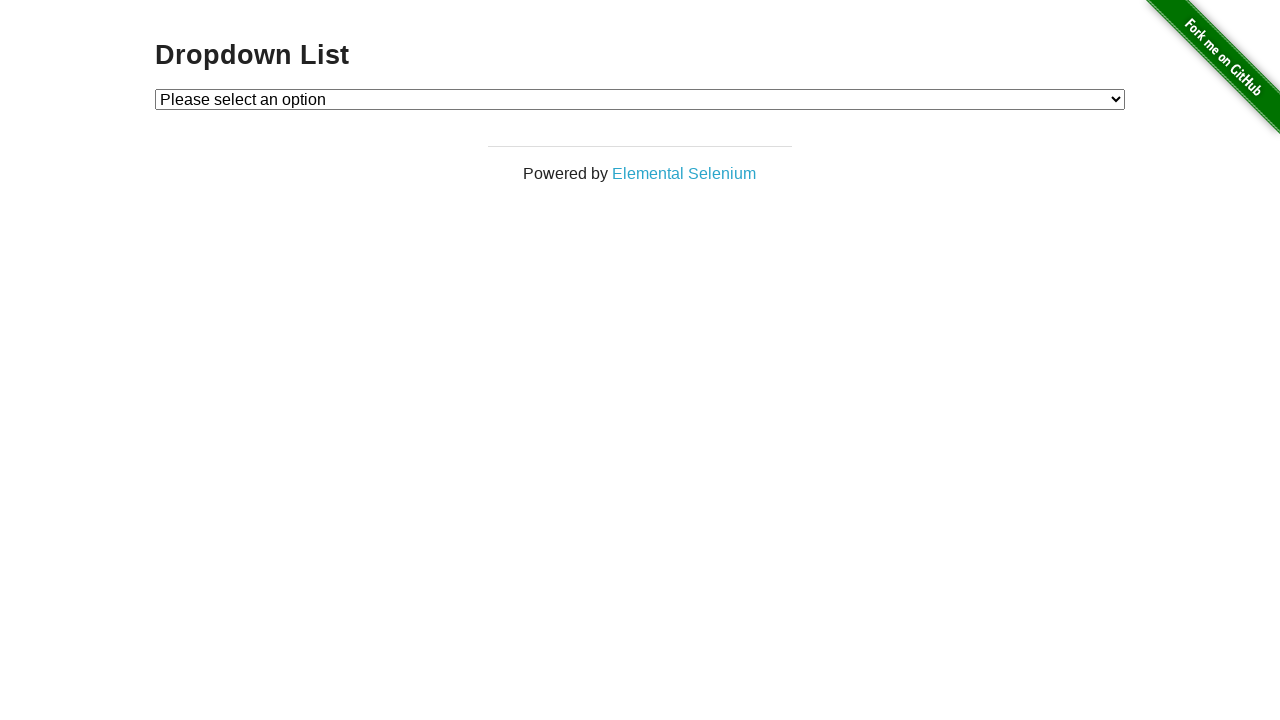

Selected dropdown option by value '1' on //select[@id='dropdown']
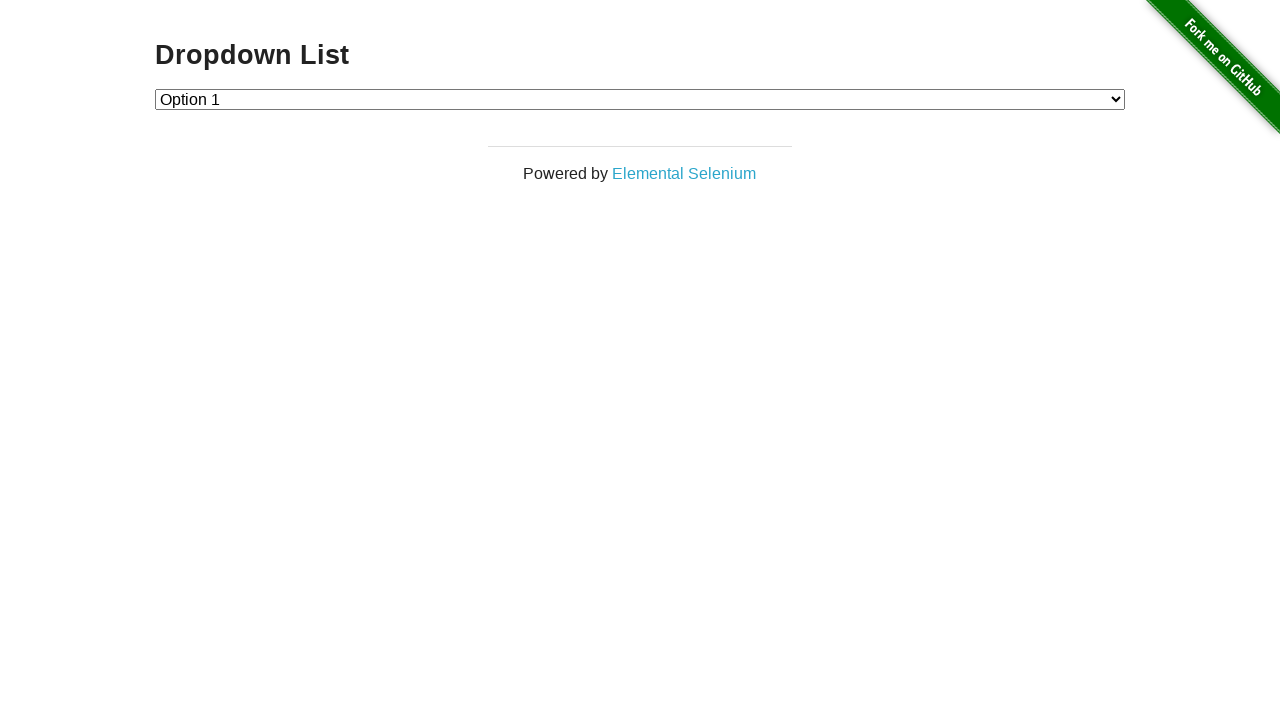

Selected dropdown option by visible text 'Option 2' on //select[@id='dropdown']
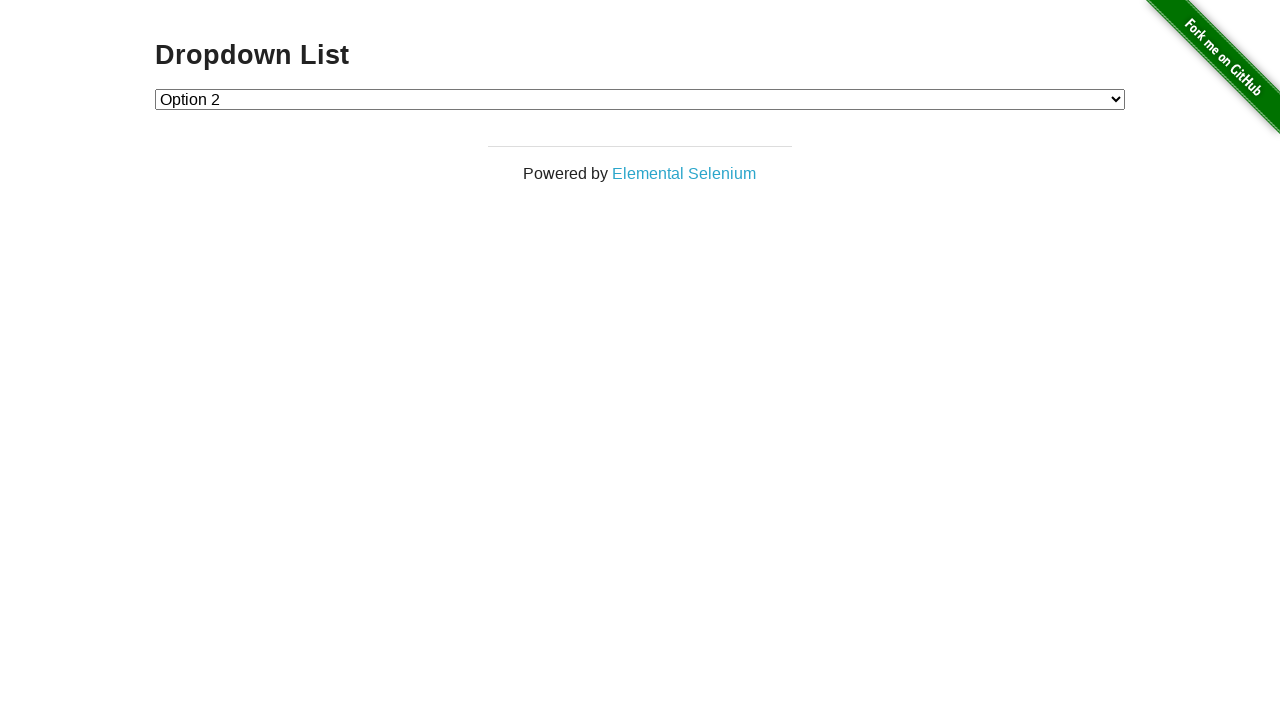

Selected dropdown option by index 1 (second option) on //select[@id='dropdown']
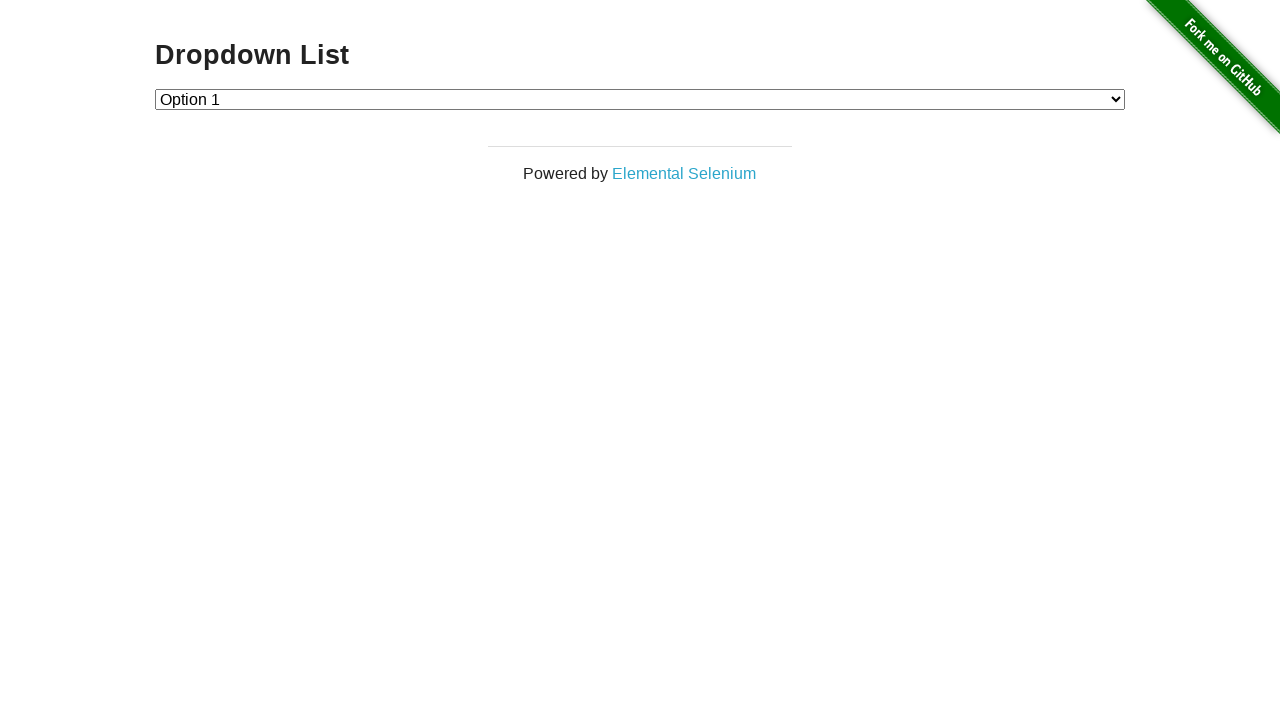

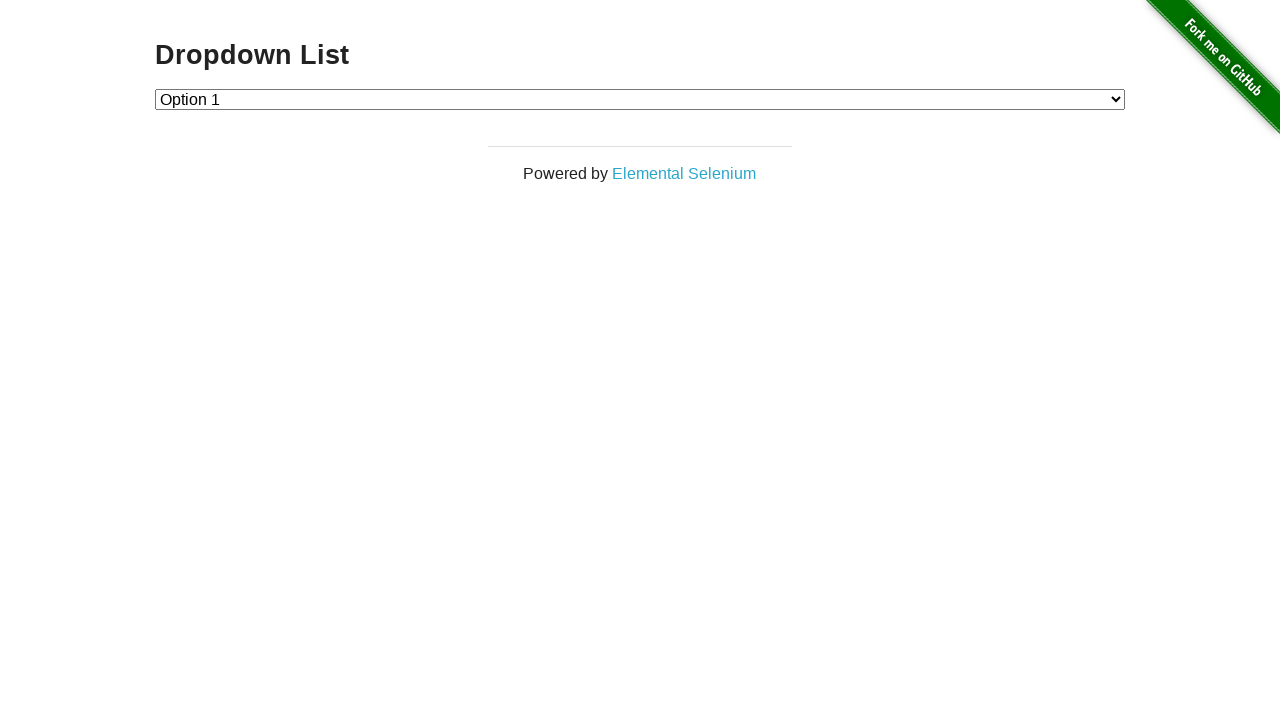